Tests window handling functionality by opening a new window, verifying content in both windows, and switching between them

Starting URL: https://the-internet.herokuapp.com/windows

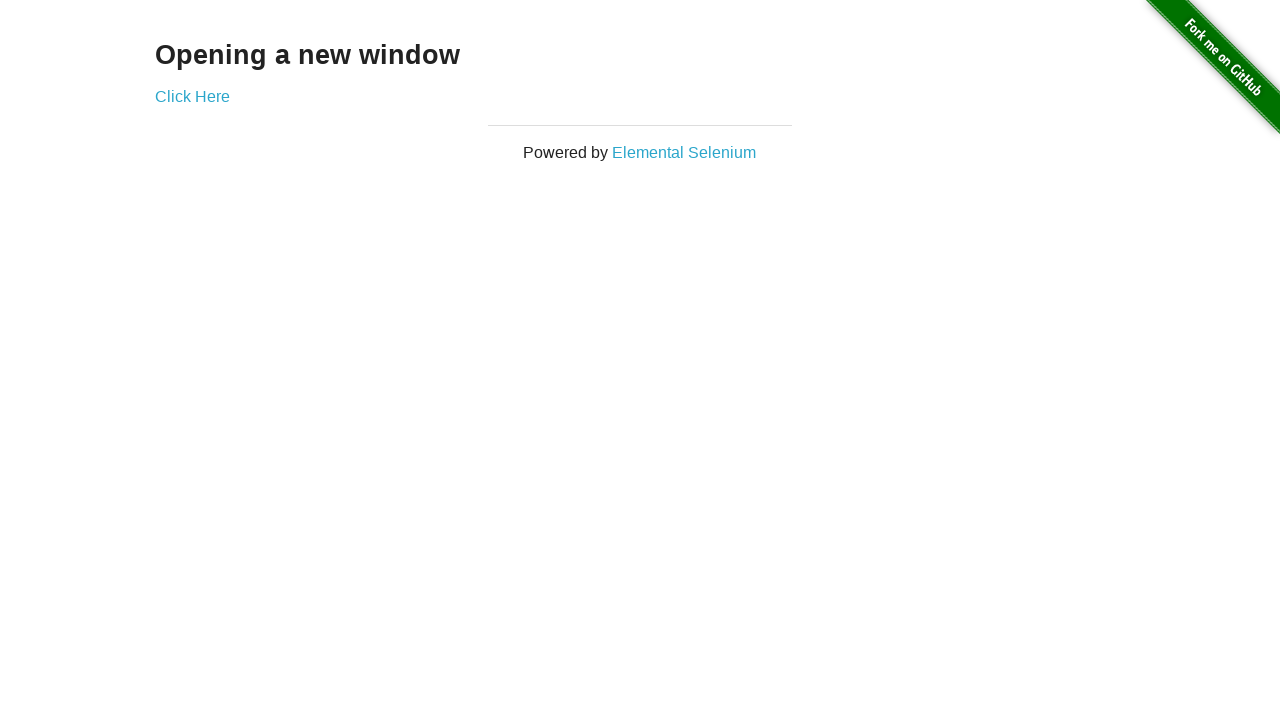

Stored main window handle
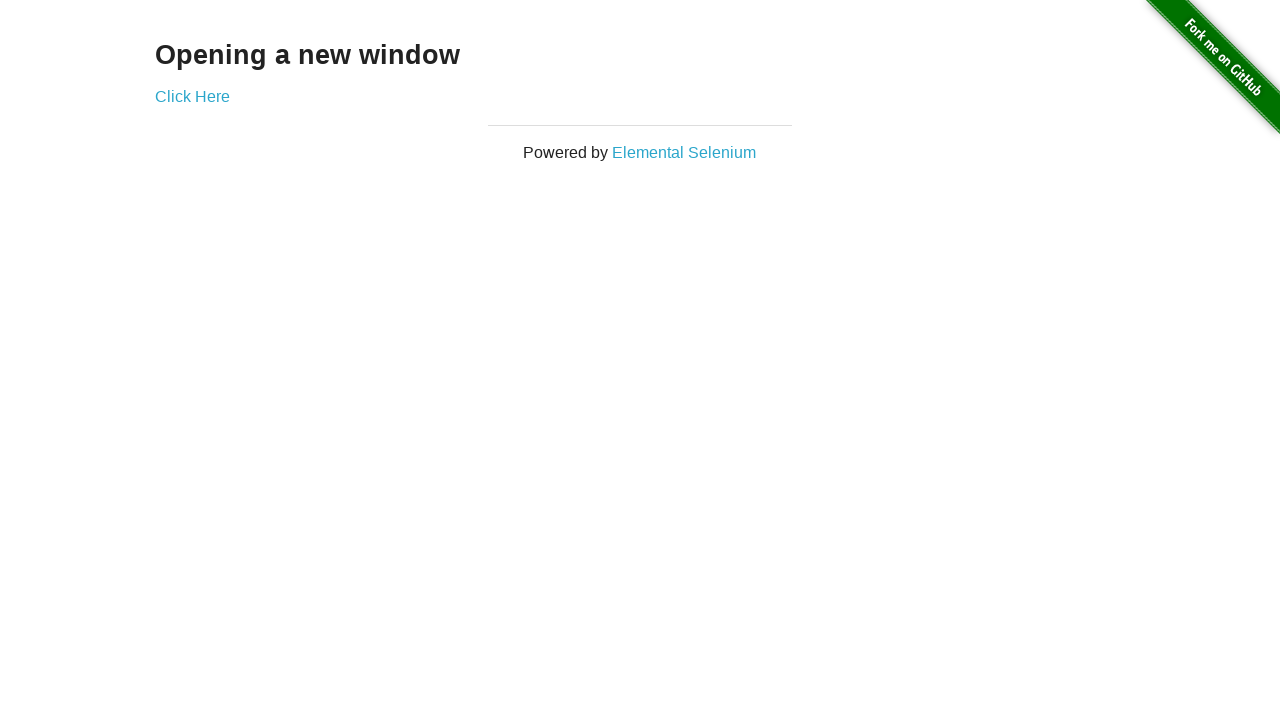

Located h3 element on main page
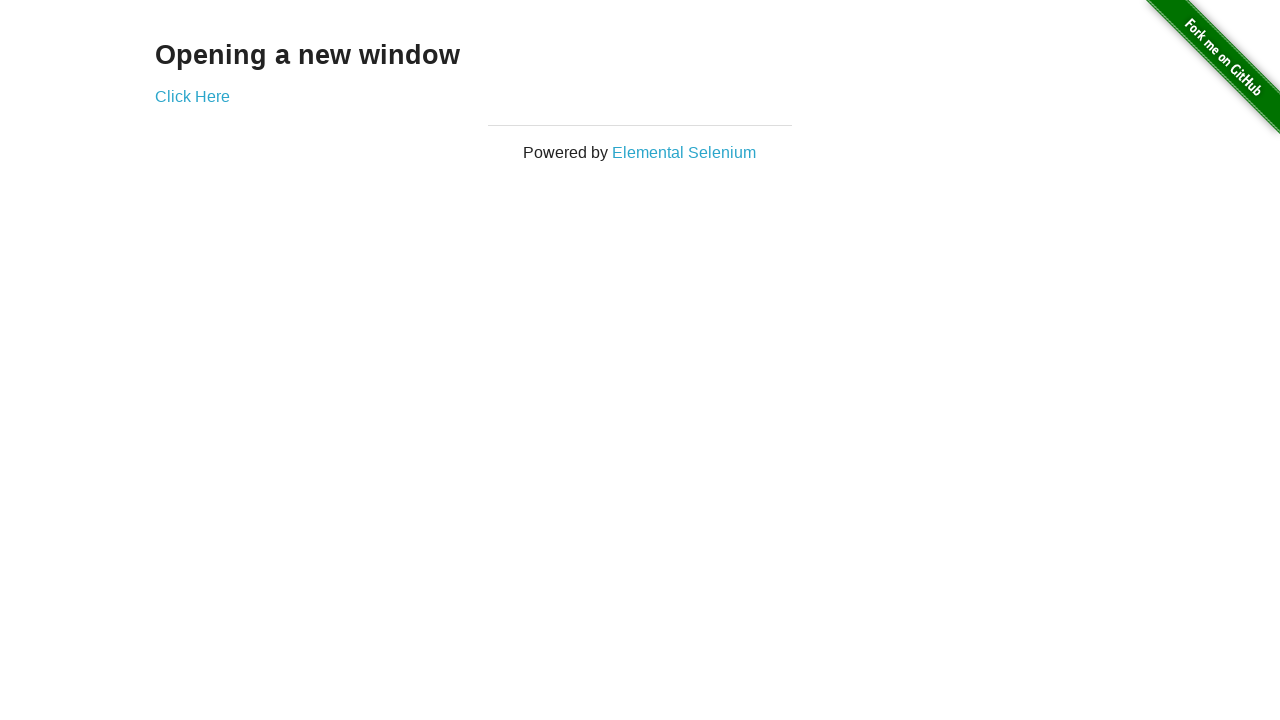

Verified main page heading text is 'Opening a new window'
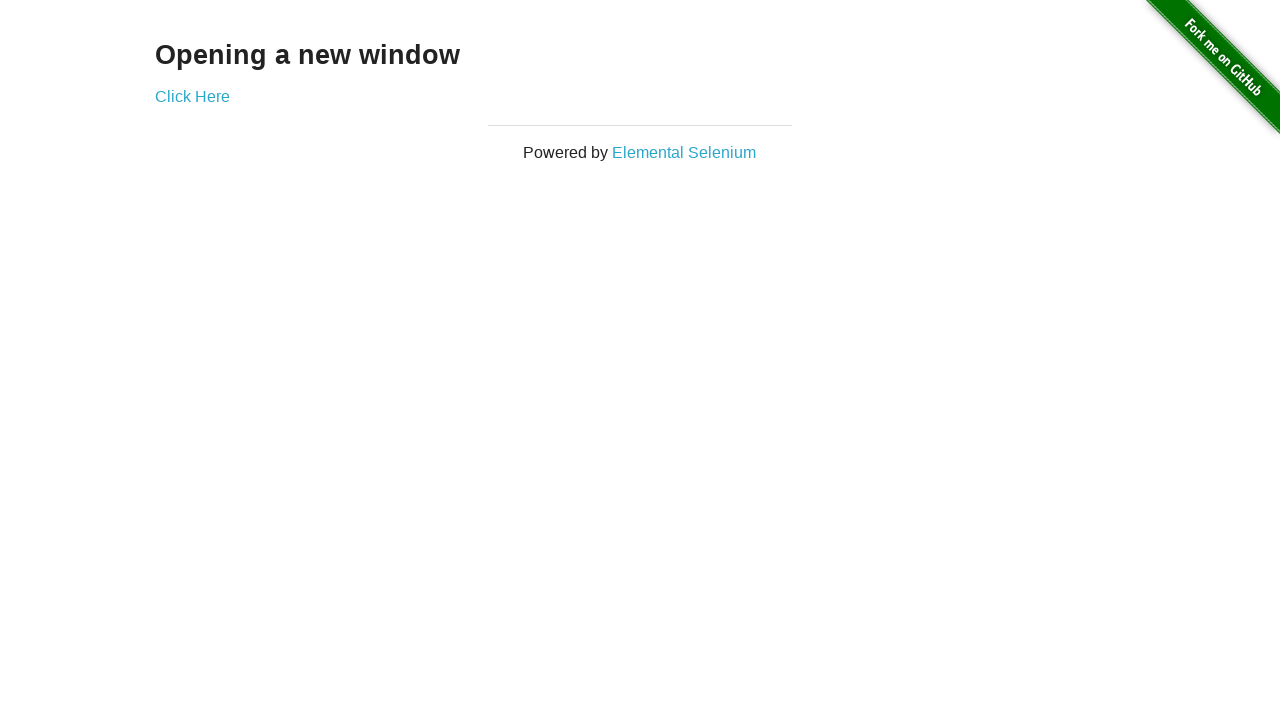

Verified main page title is 'The Internet'
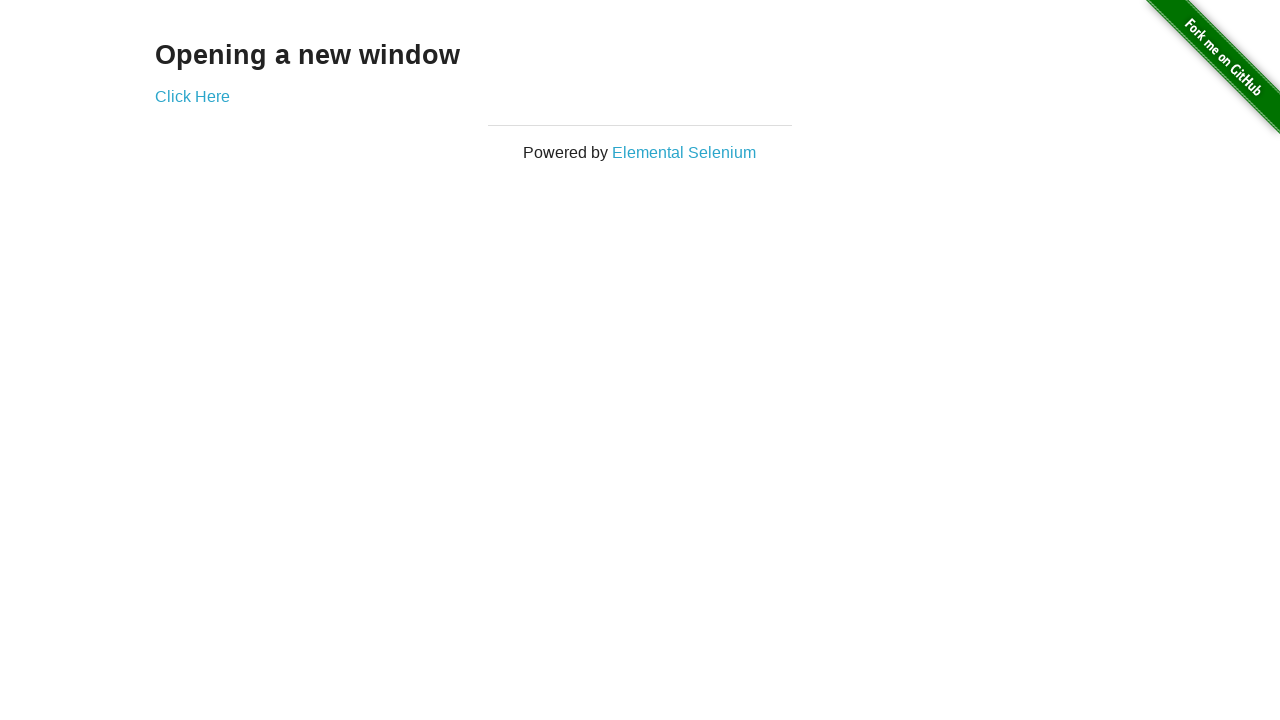

Clicked link to open new window at (192, 96) on xpath=//a[@target='_blank'][1]
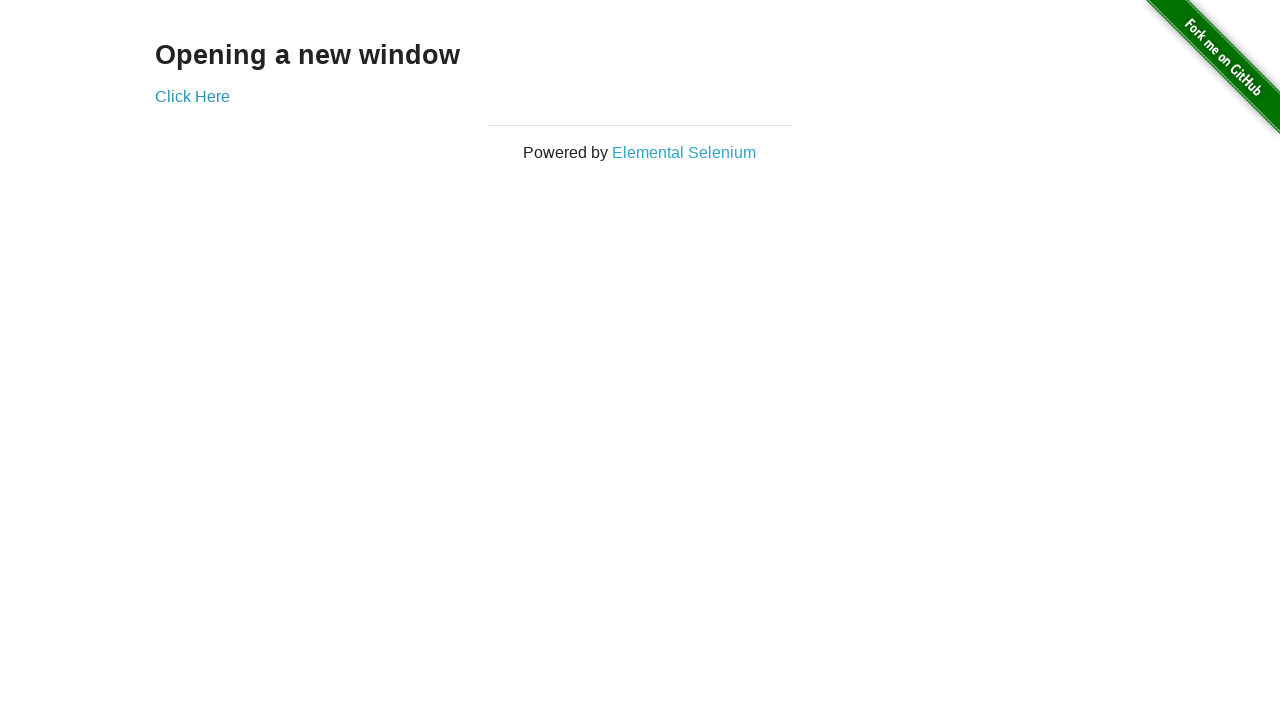

New window opened successfully
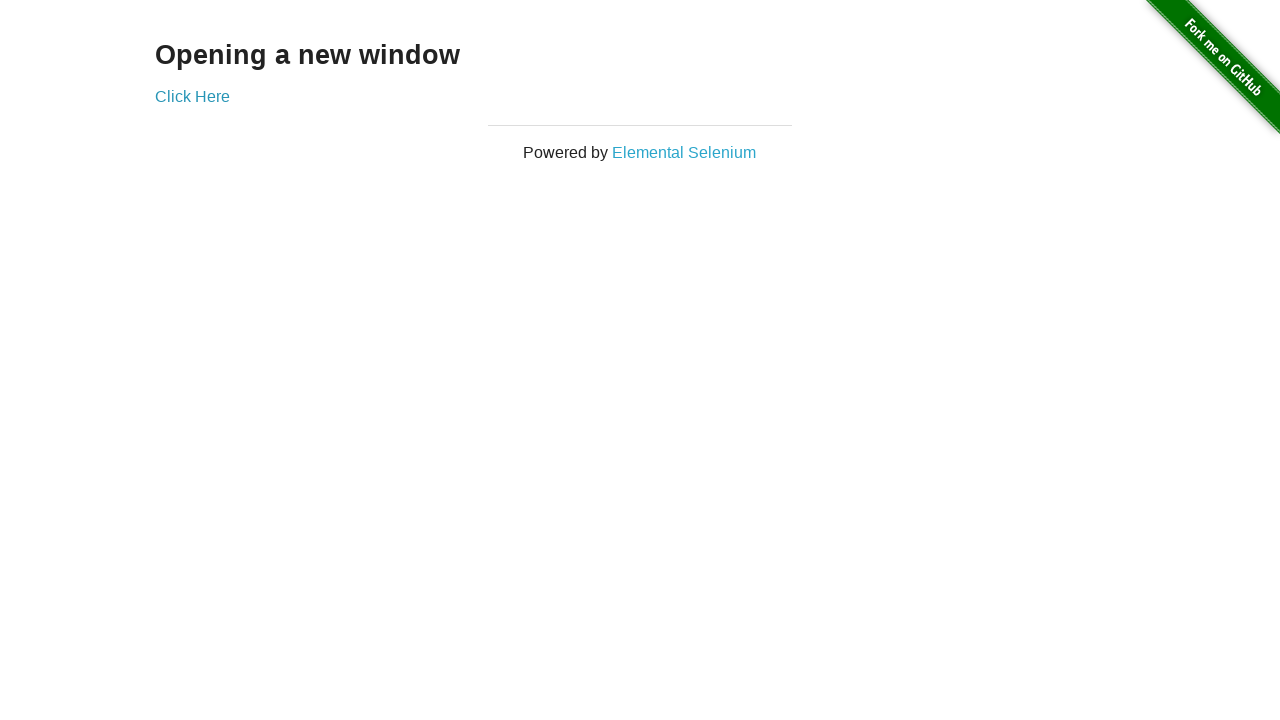

New page loaded completely
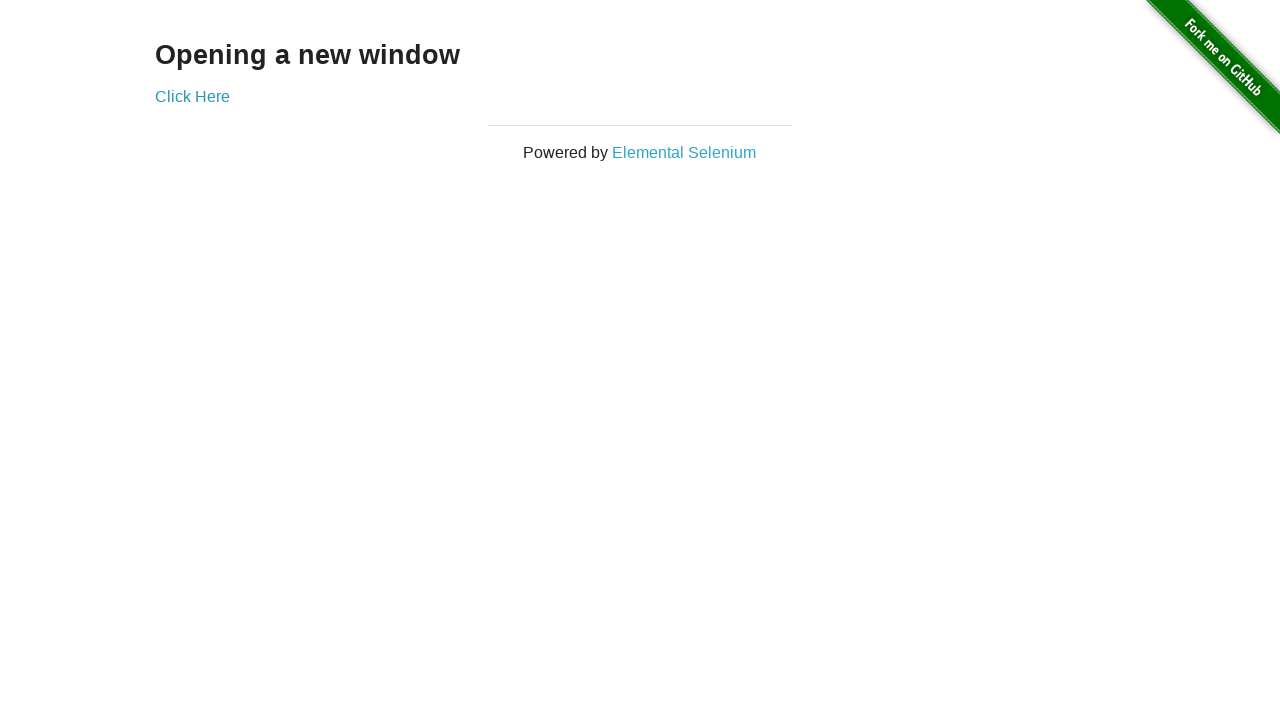

Verified new window title is 'New Window'
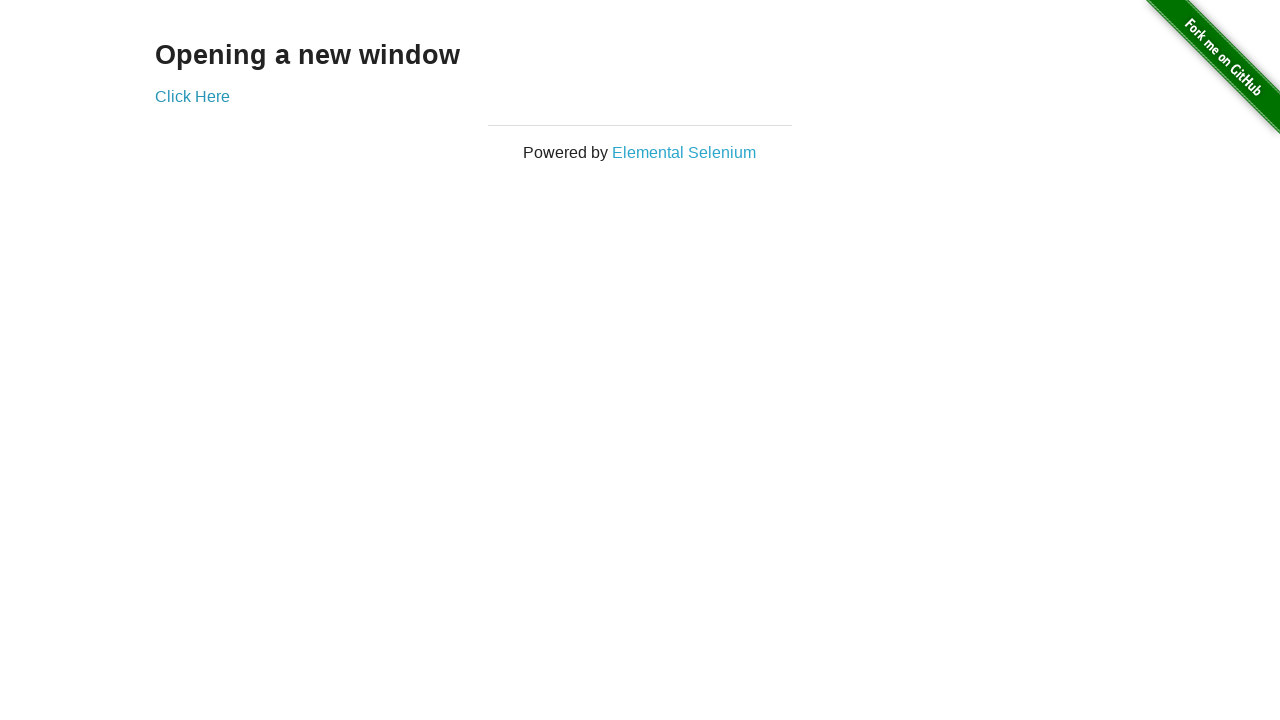

Switched back to main window
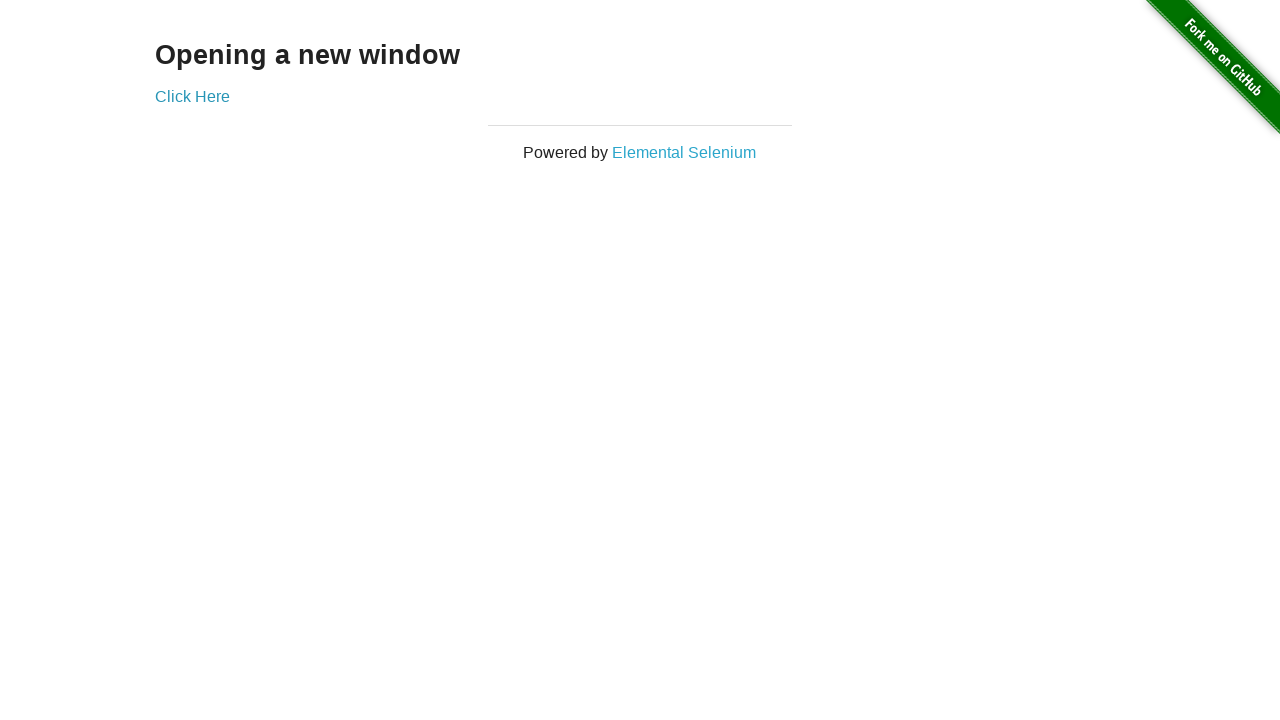

Verified main window title is still 'The Internet'
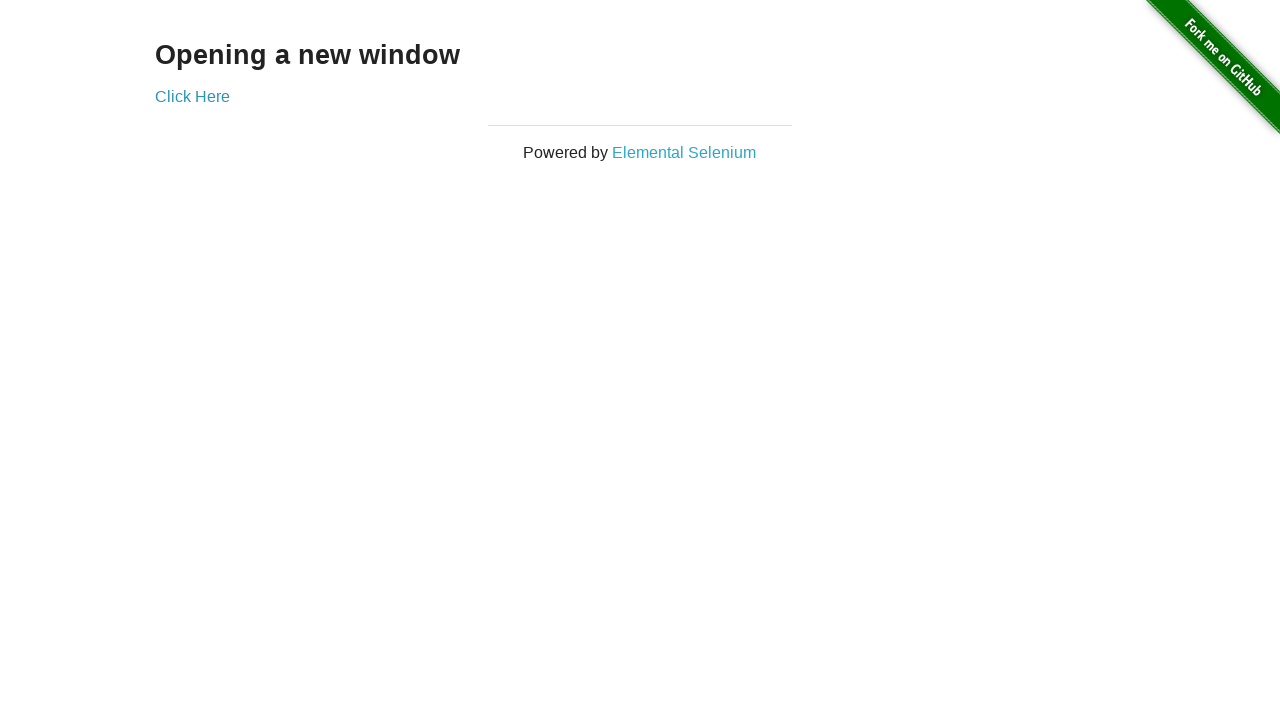

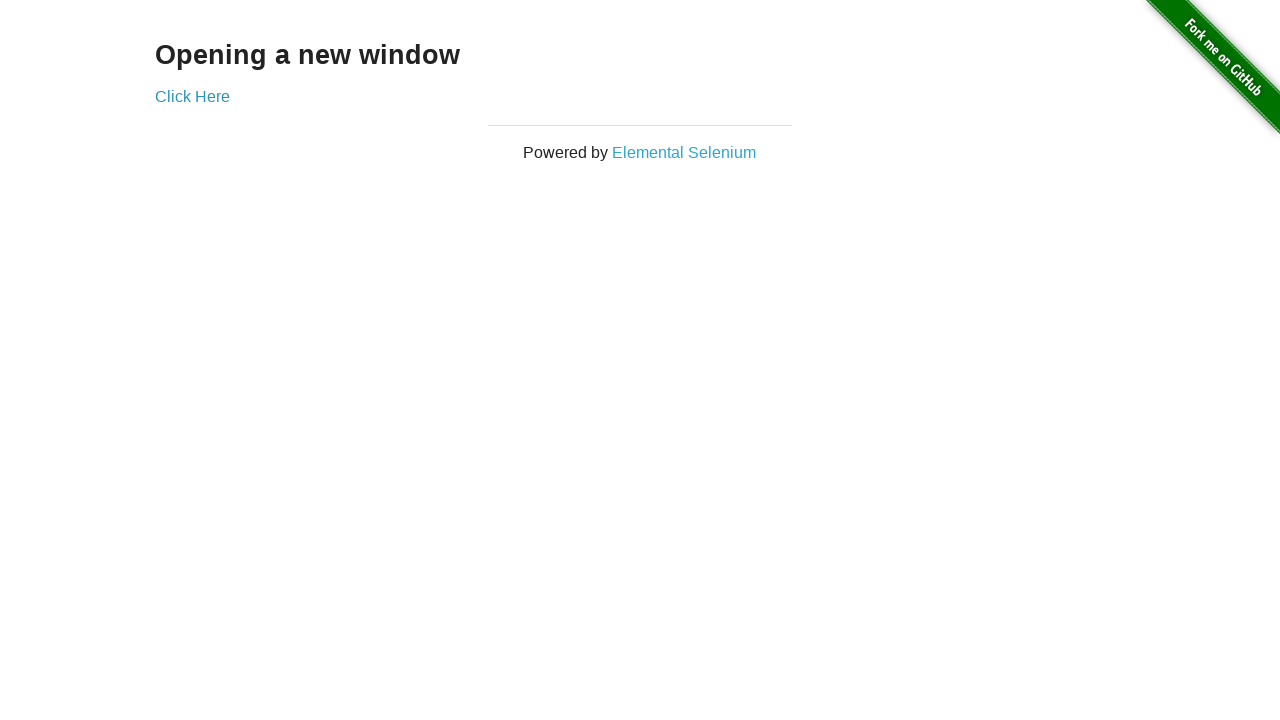